Tests username field validation with lowercase characters length greater than 50.

Starting URL: https://buggy.justtestit.org/register

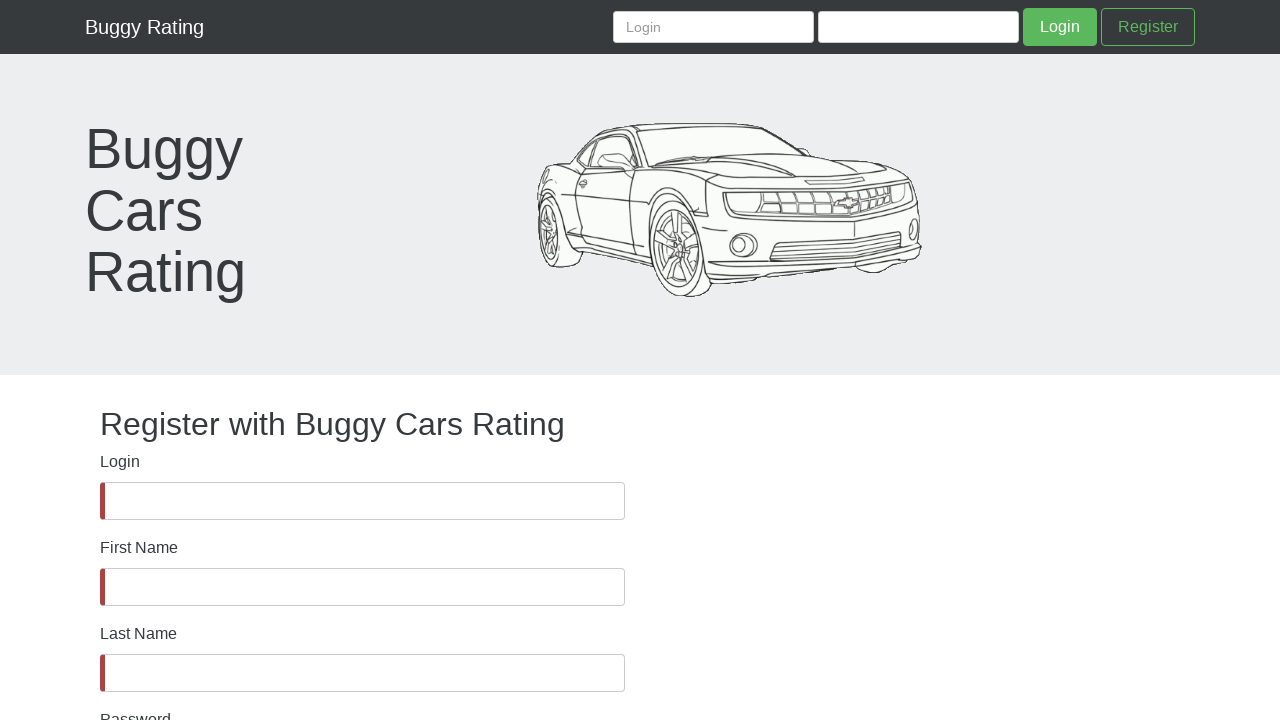

Username field became visible
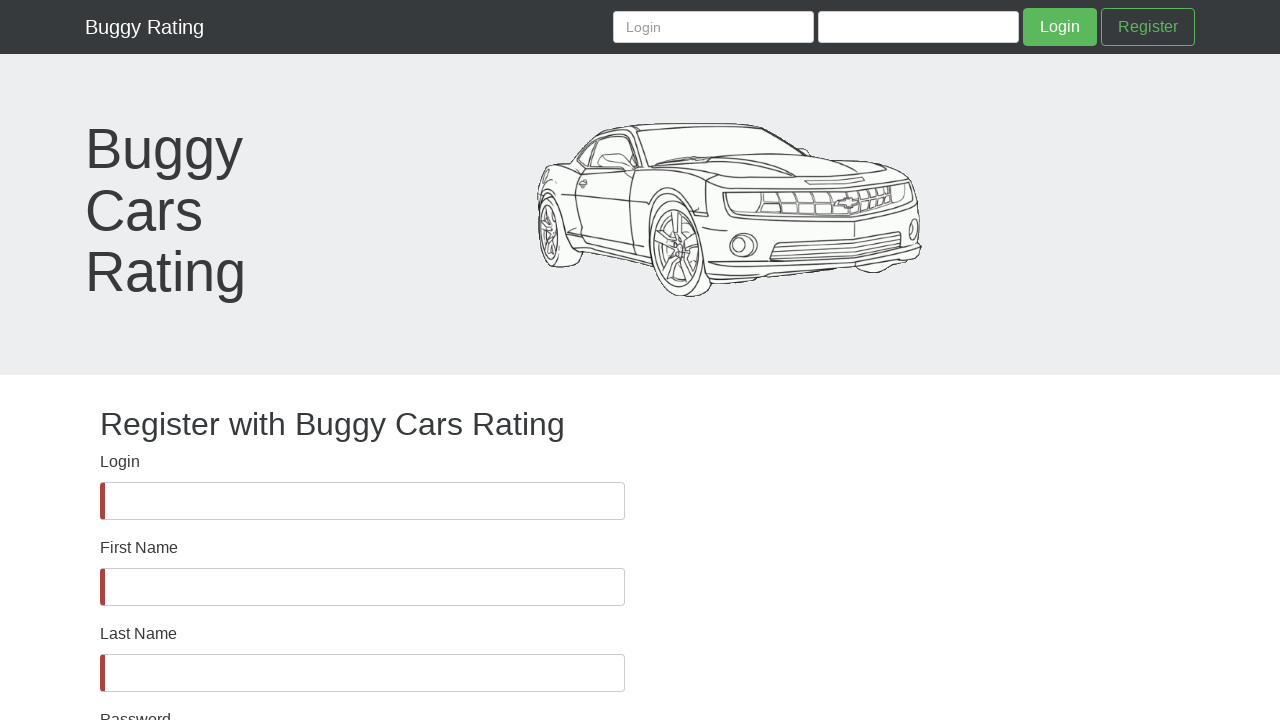

Filled username field with 72 lowercase characters (greater than 50 character limit) on #username
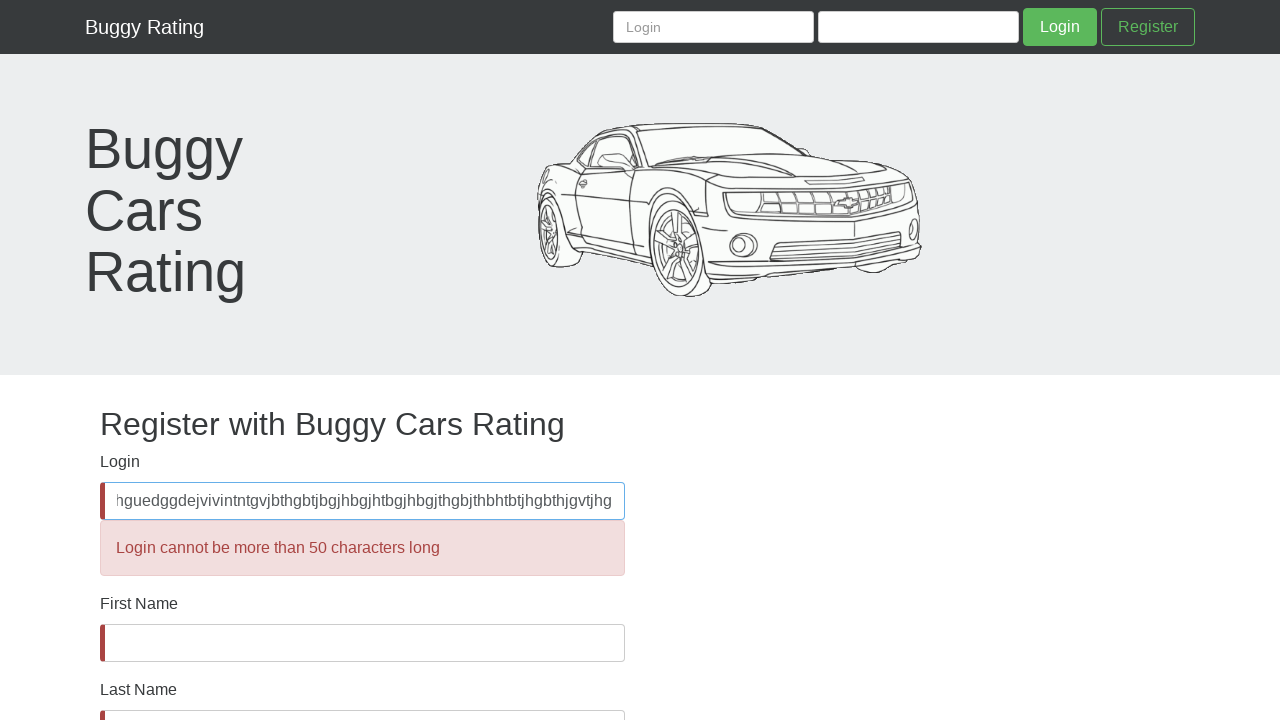

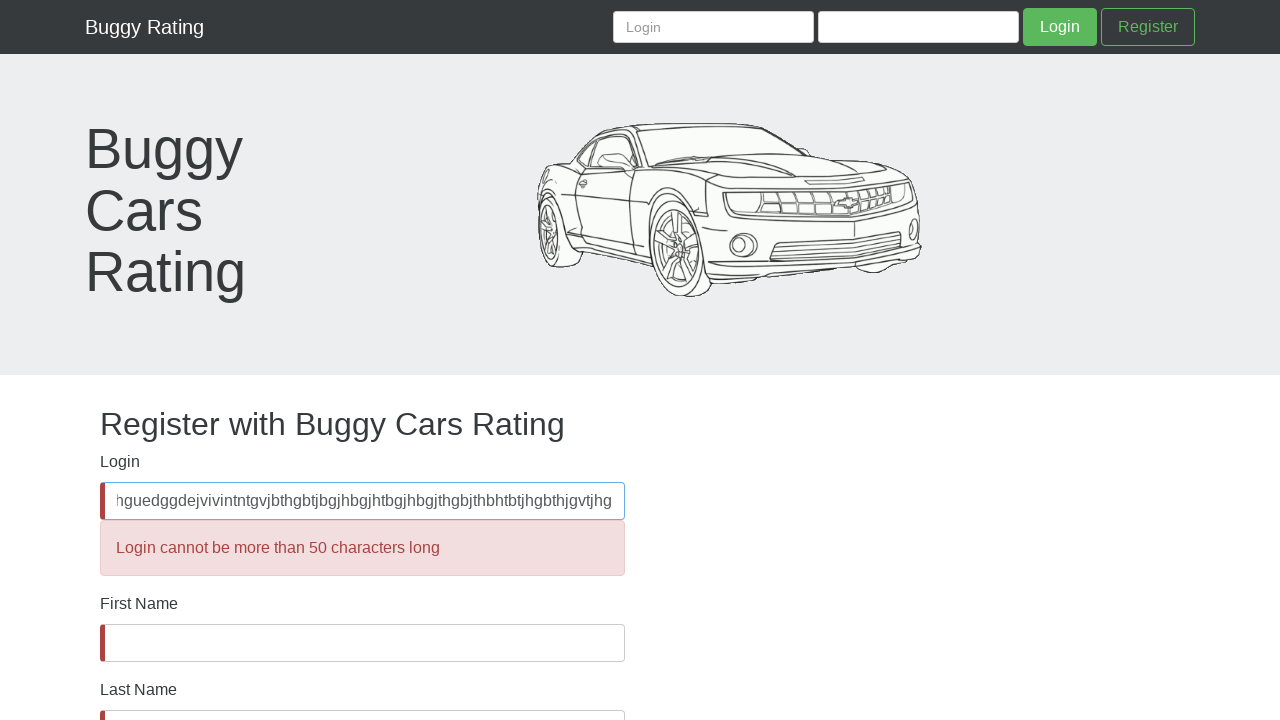